Navigates to the Advantage Online Shopping homepage and waits for the page to fully load, verifying that the loader disappears and the Contact Us button becomes visible

Starting URL: https://www.advantageonlineshopping.com/#/

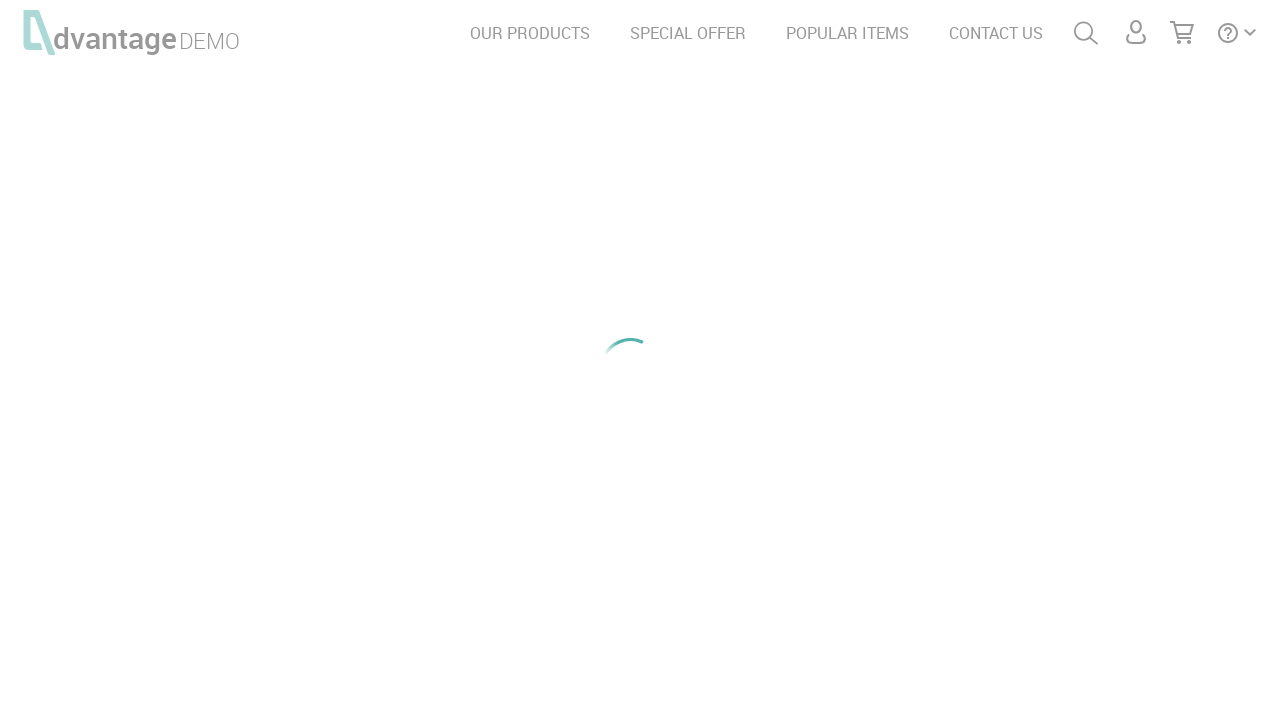

Waited for loader to disappear
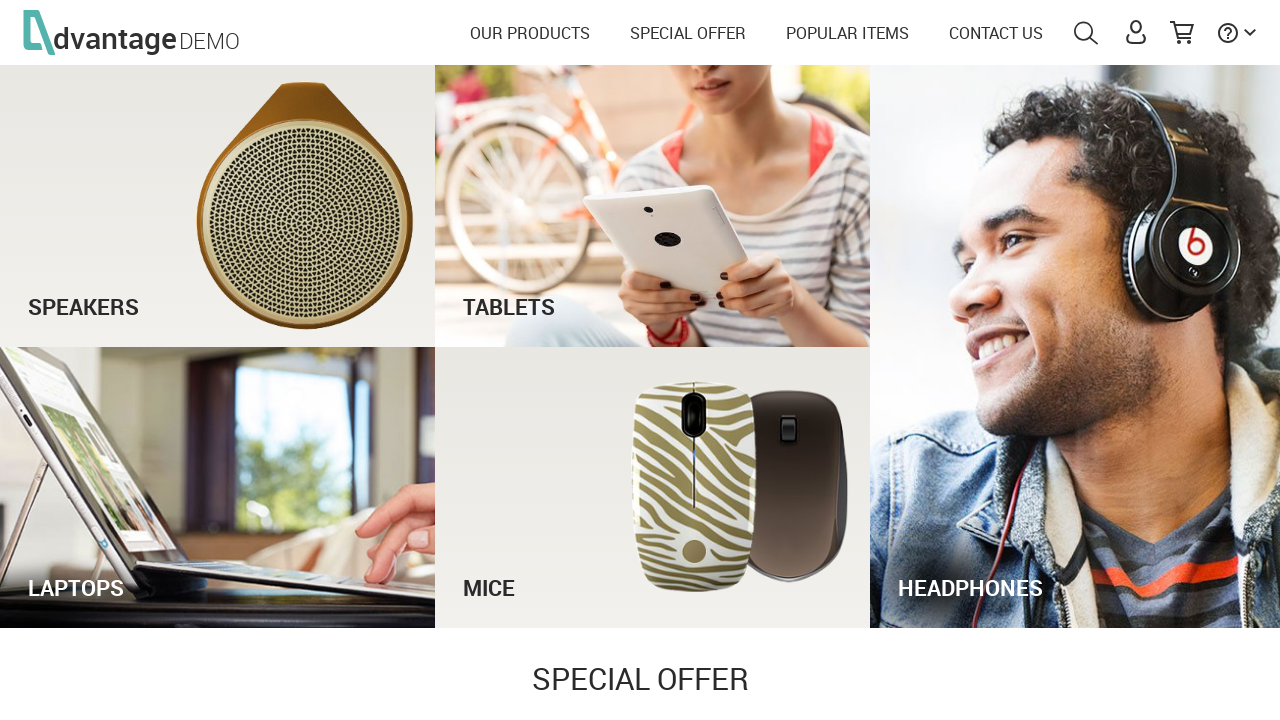

Waited for Contact Us button to become visible
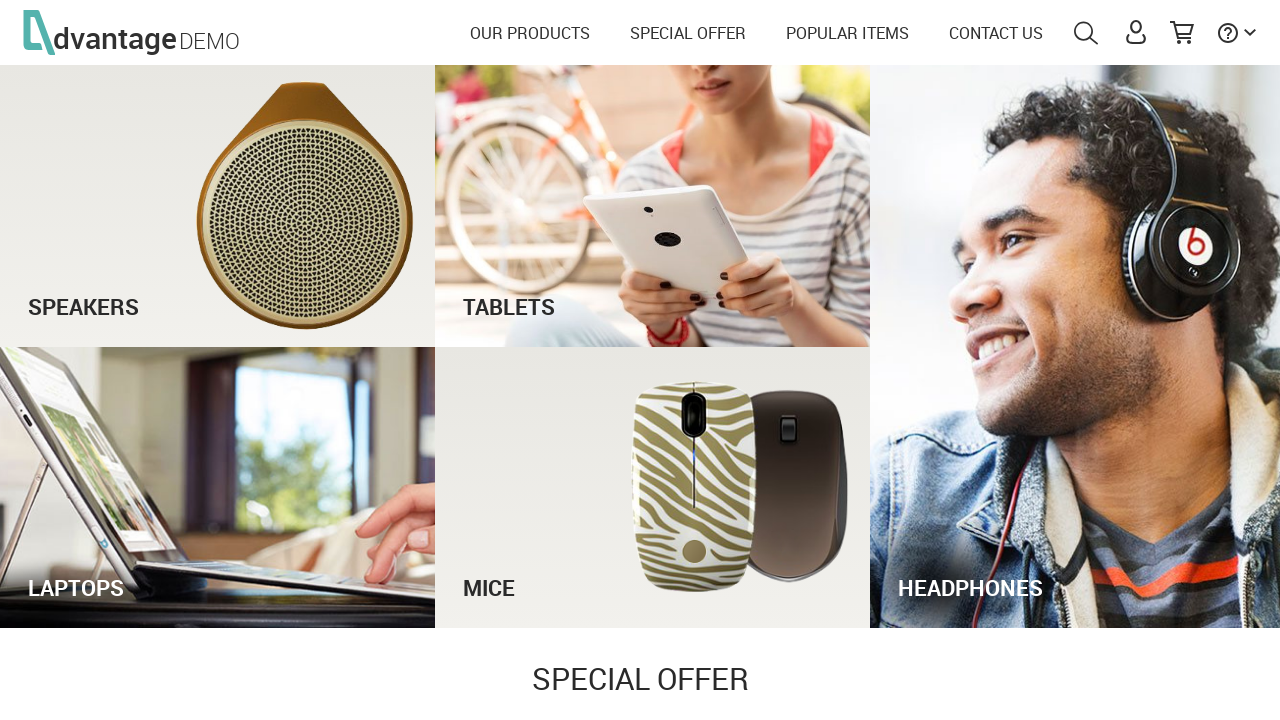

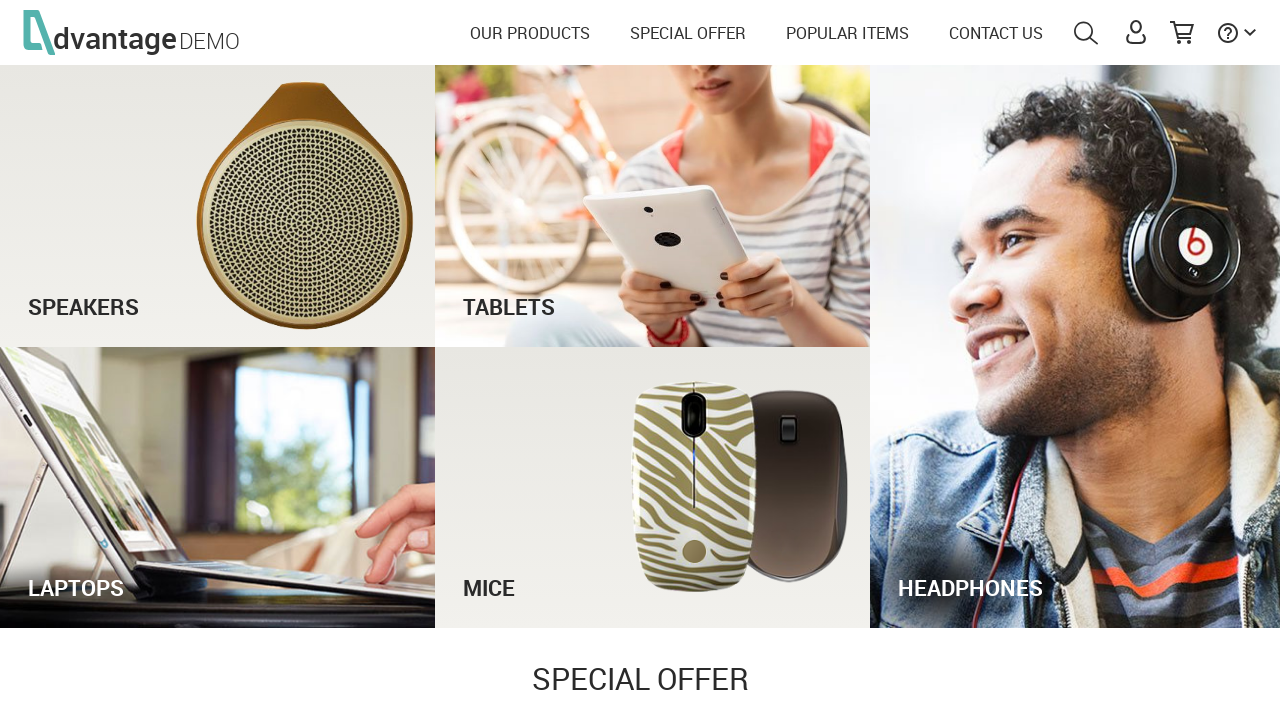